Tests drag and drop functionality on jQuery UI demo page by dragging an element from source to destination within an iframe

Starting URL: https://jqueryui.com/droppable/

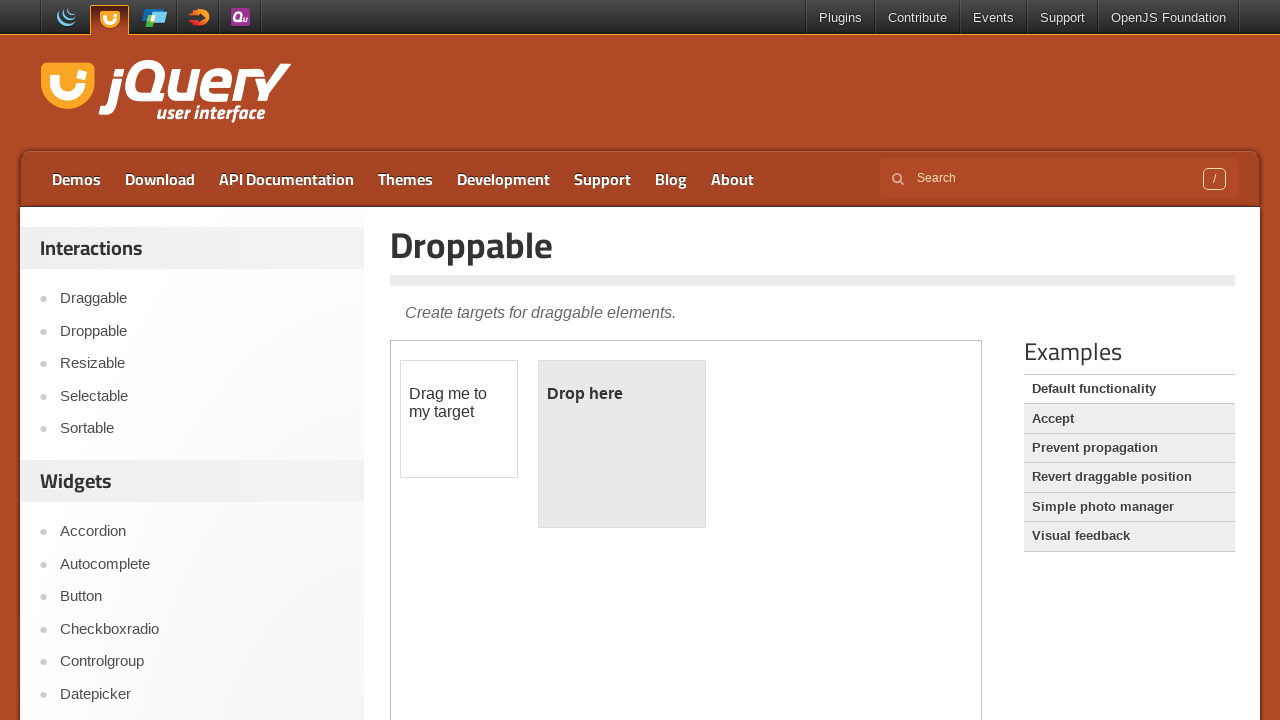

Waited for demo iframe to load
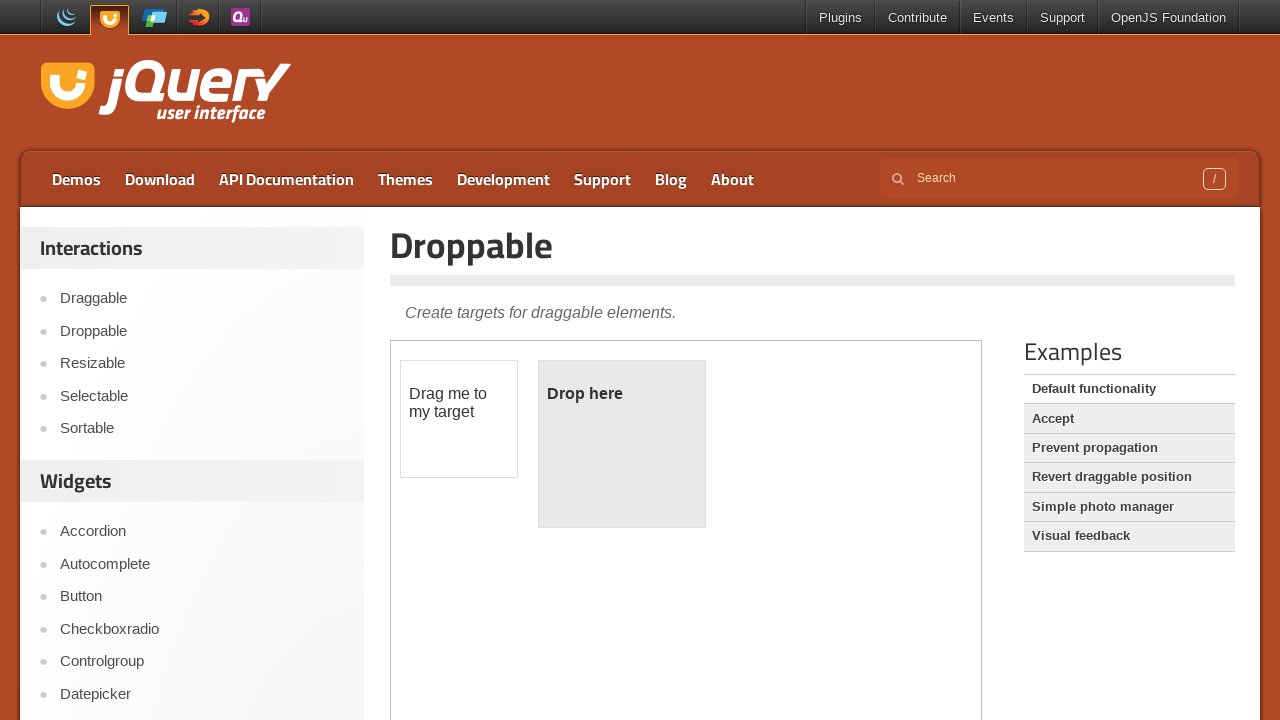

Located demo iframe frame
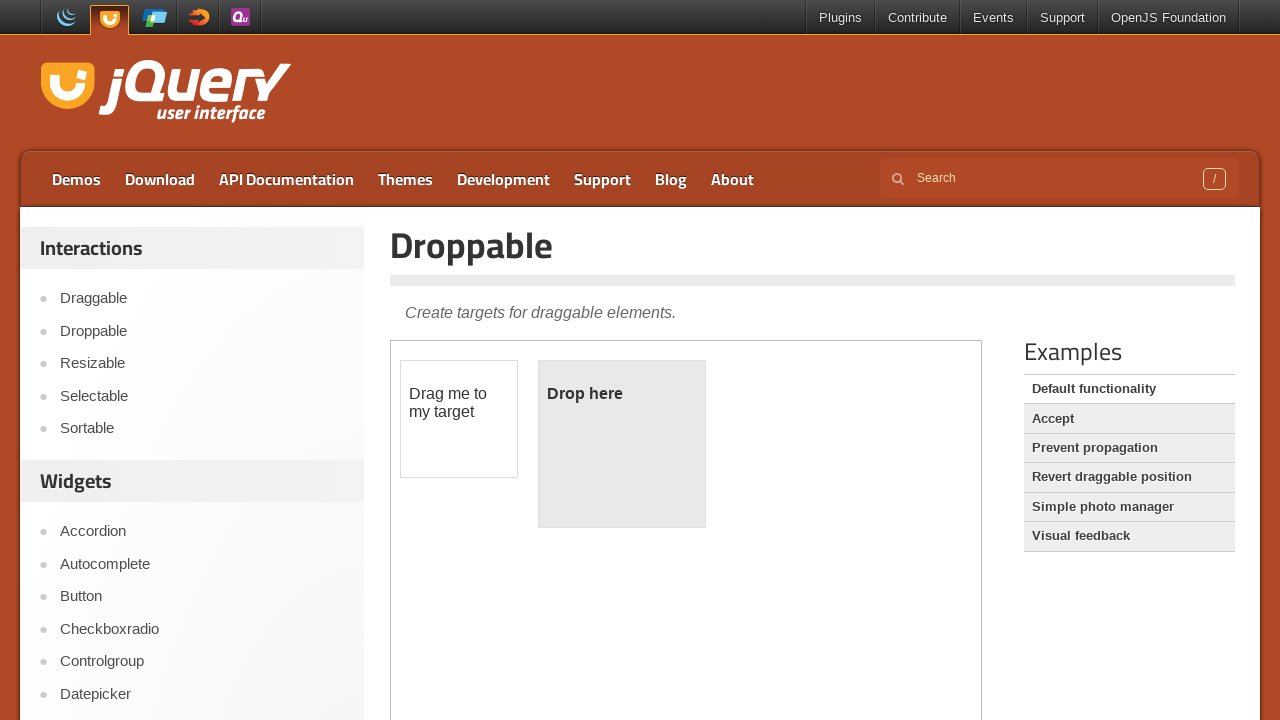

Located draggable element in iframe
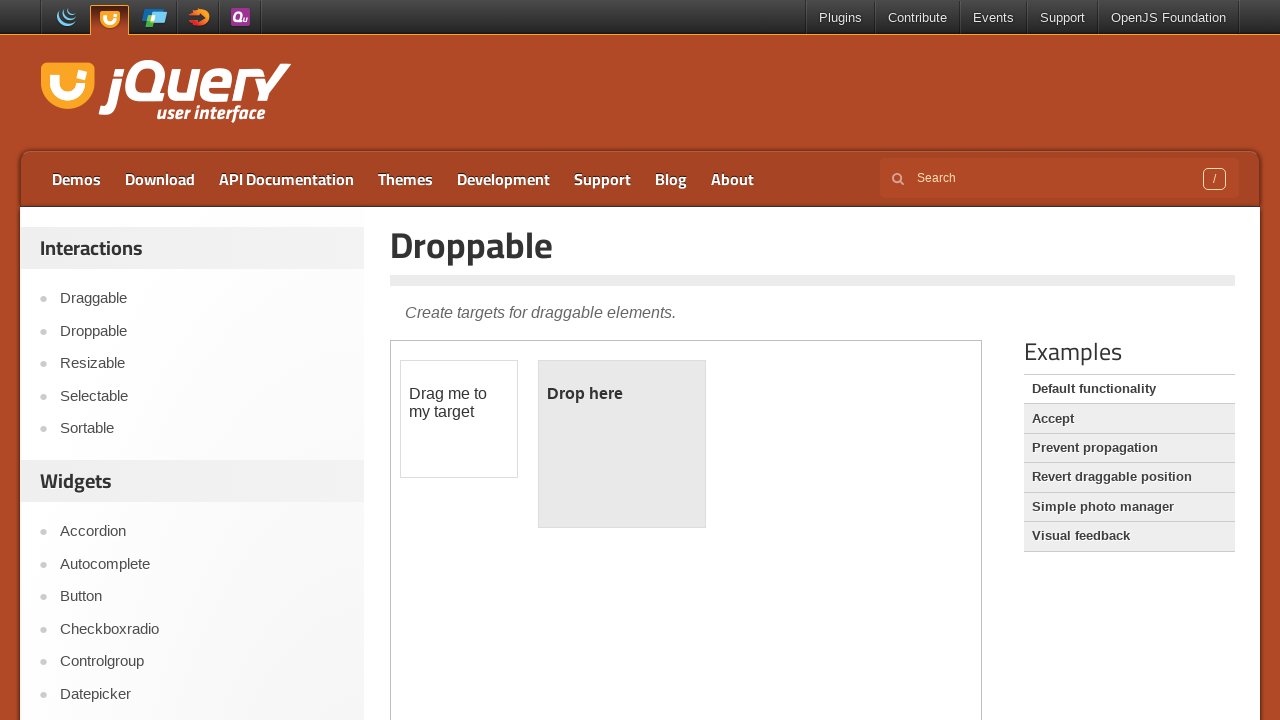

Located droppable element in iframe
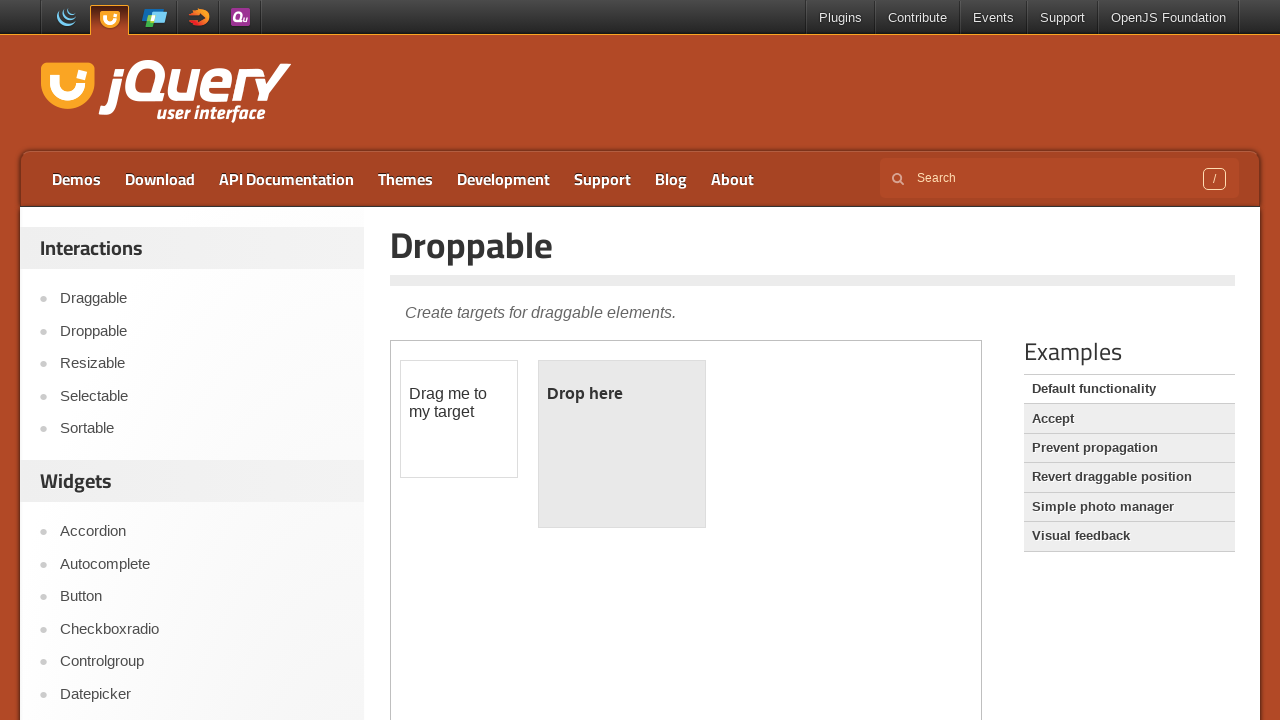

Dragged draggable element to droppable target at (622, 444)
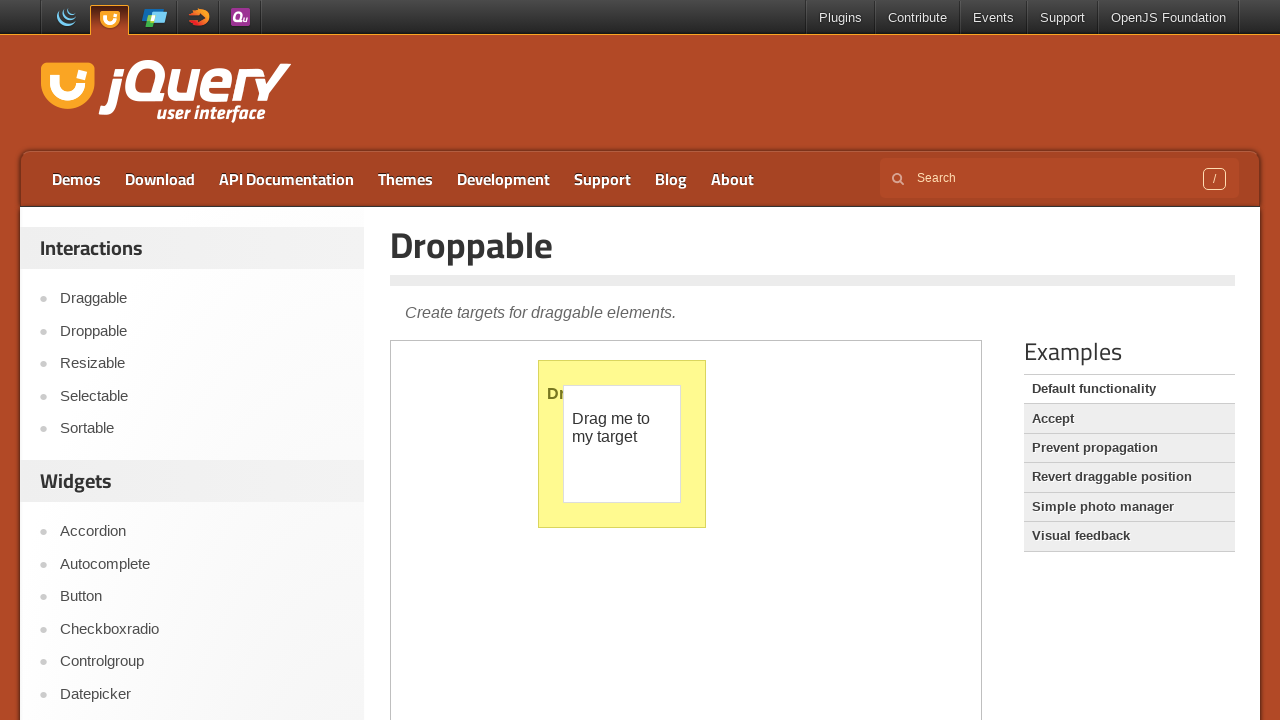

Clicked logo link to navigate back at (166, 93) on .logo > a
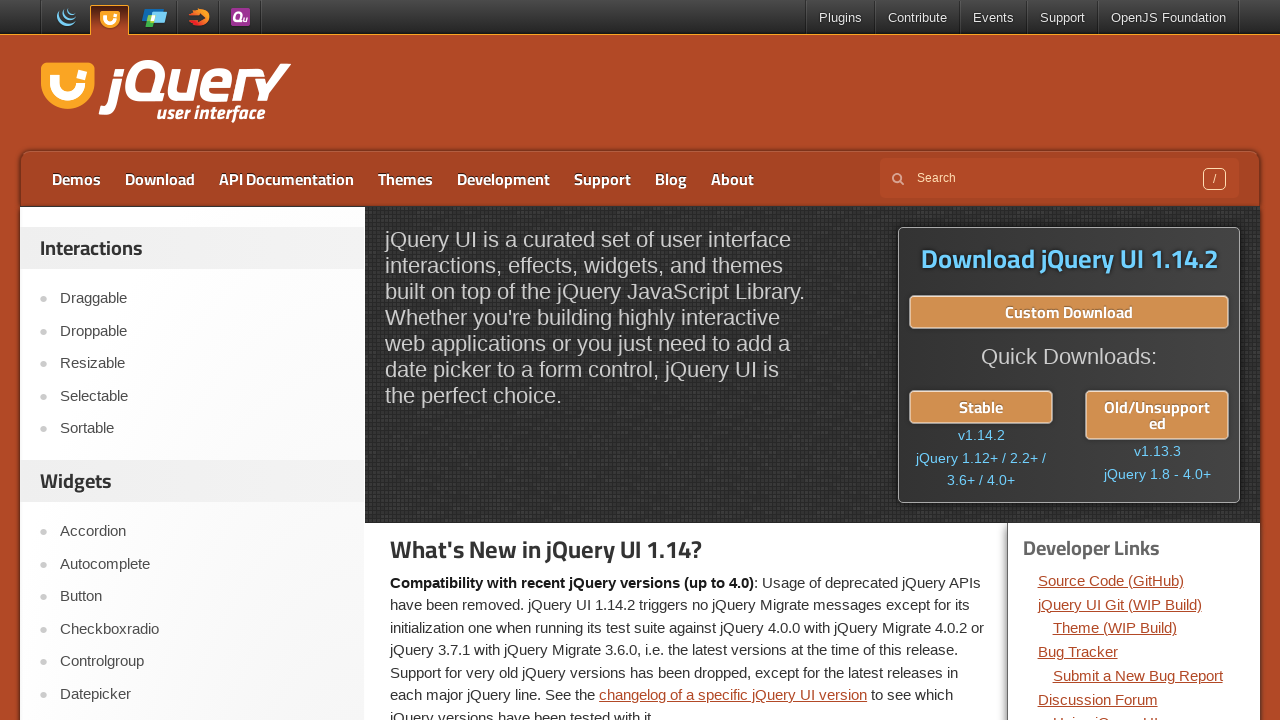

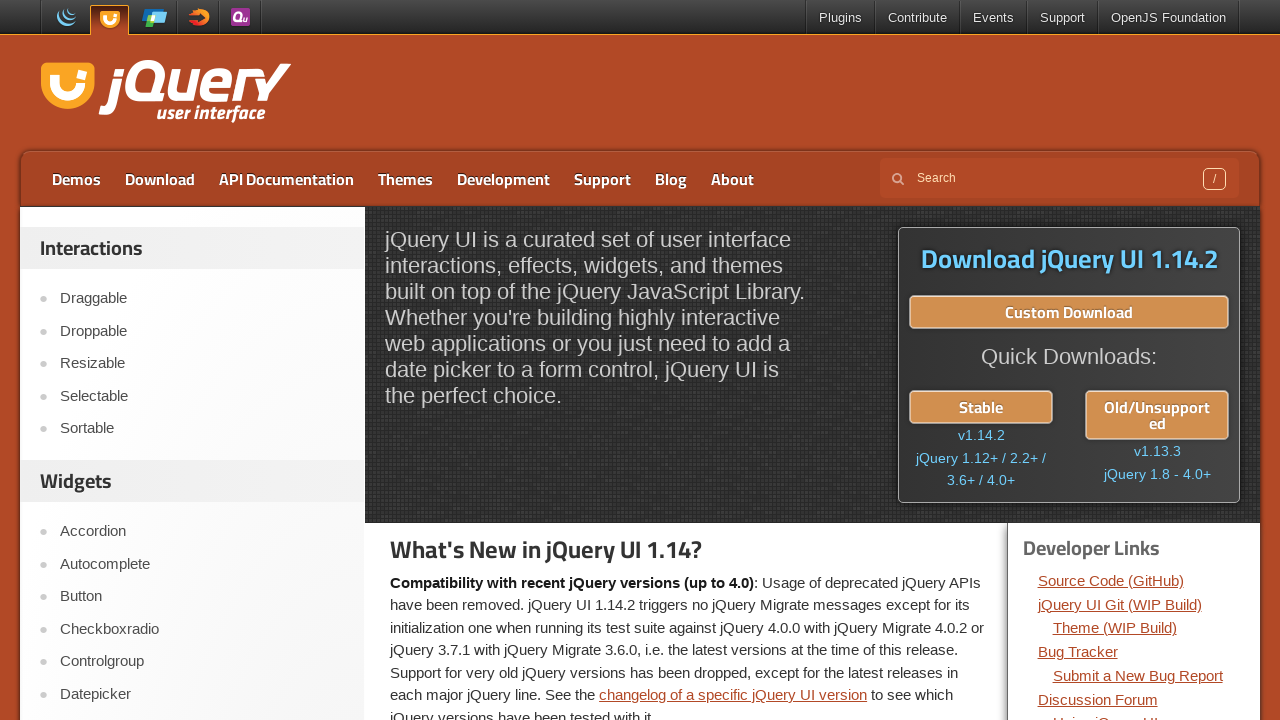